Tests keyboard key press functionality by sending a space key to an element and verifying the displayed result text shows the correct key was pressed.

Starting URL: http://the-internet.herokuapp.com/key_presses

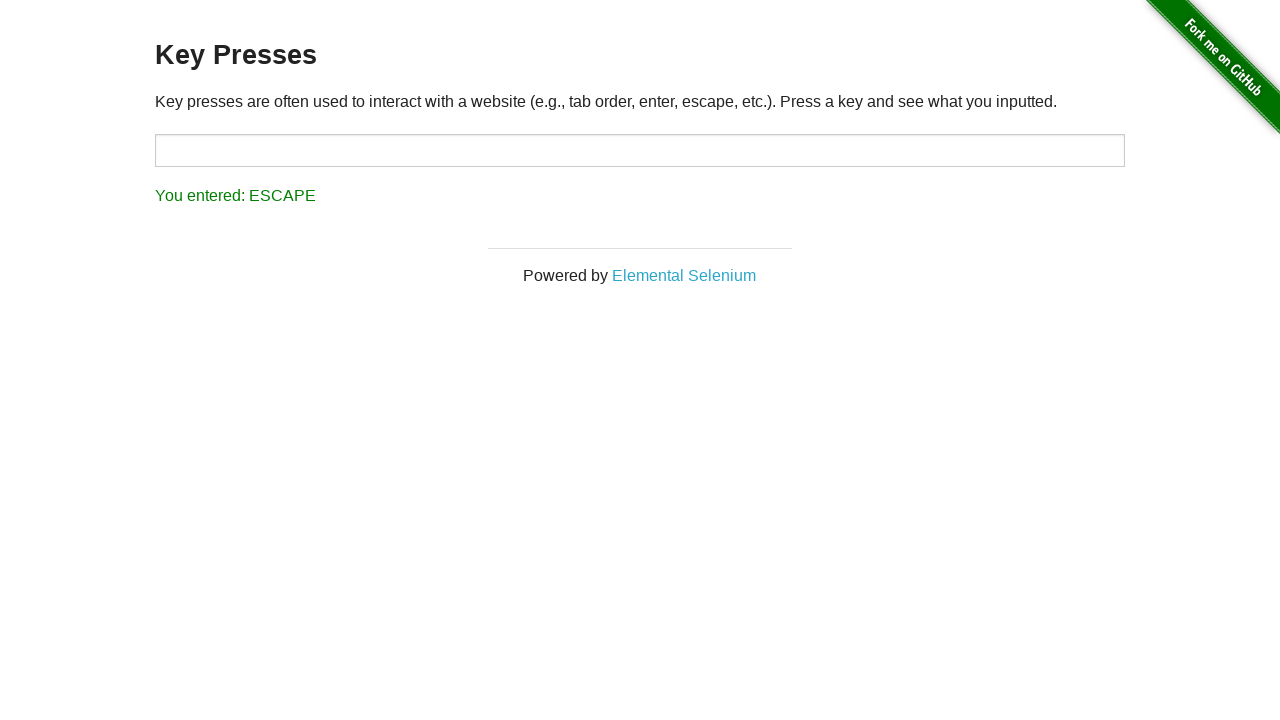

Pressed space key on target element on #target
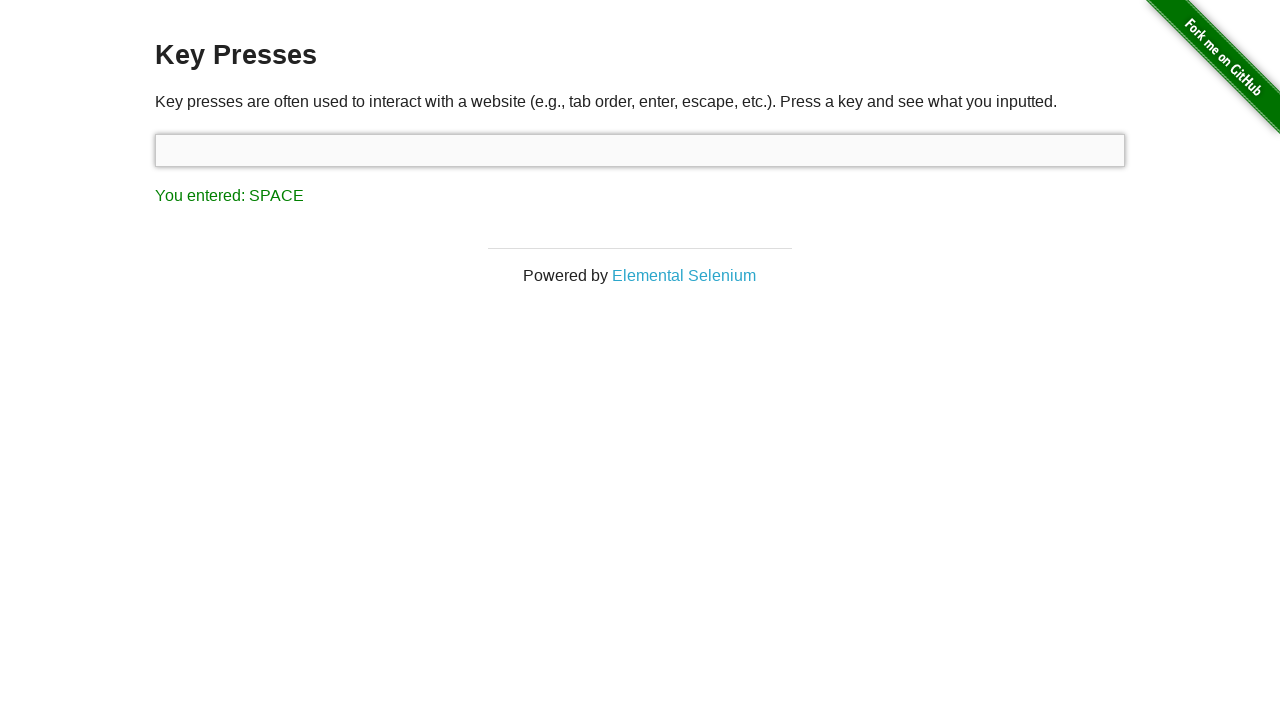

Result element loaded after space key press
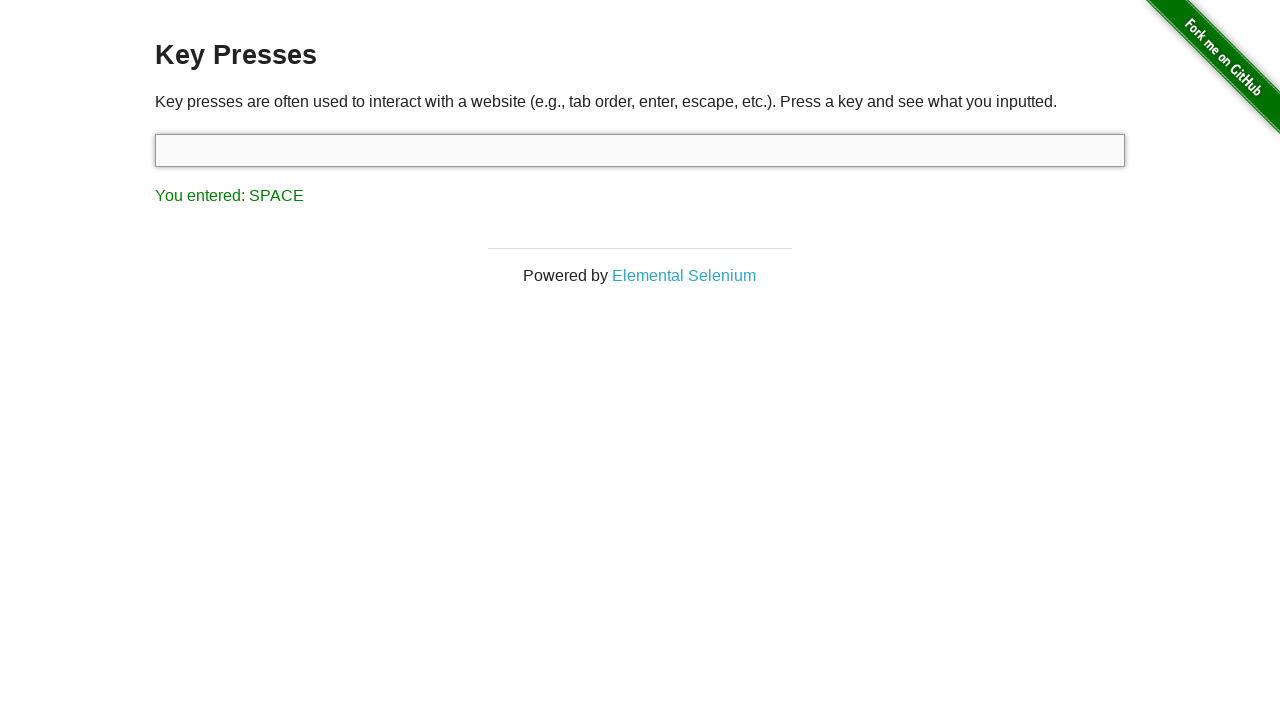

Retrieved result text: You entered: SPACE
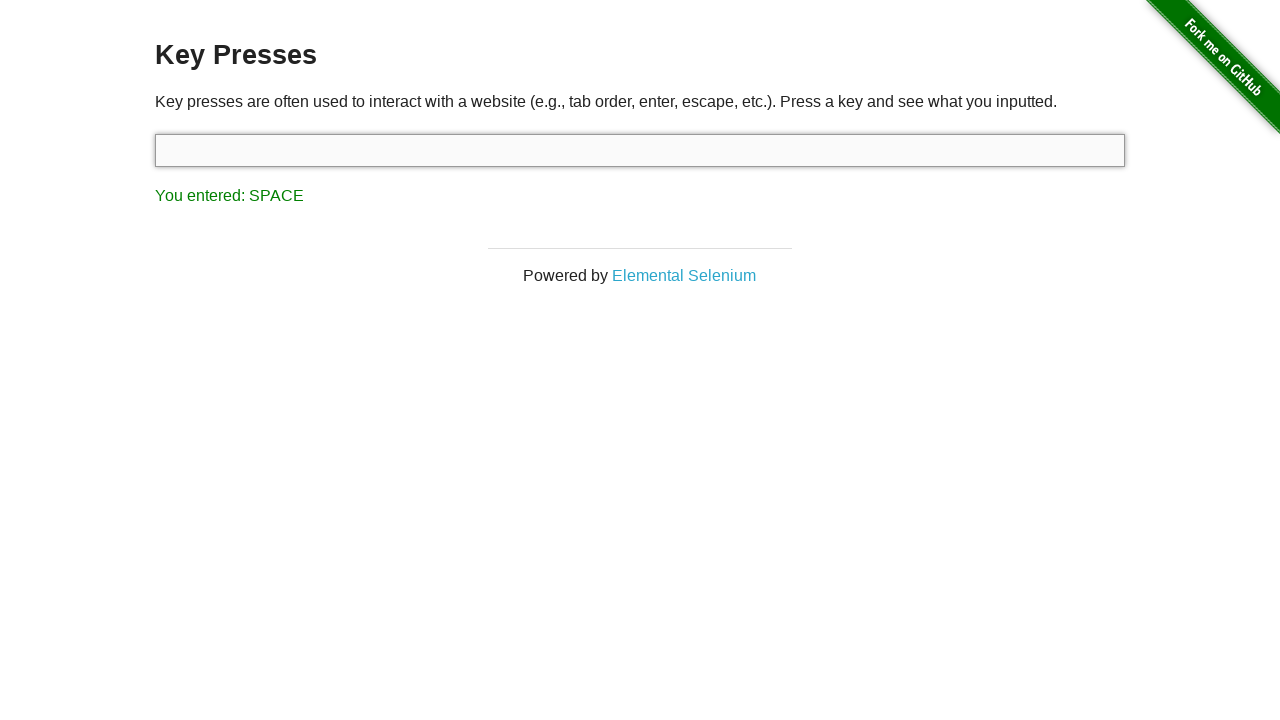

Verified result text displays 'You entered: SPACE'
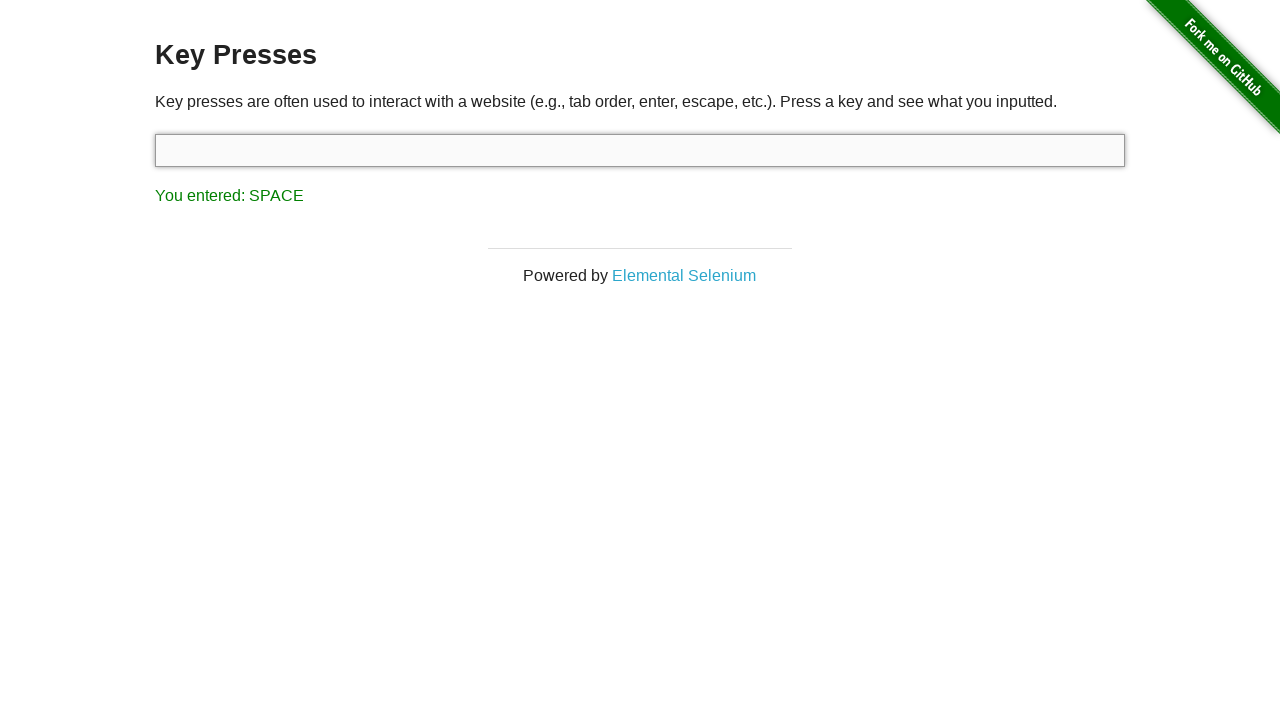

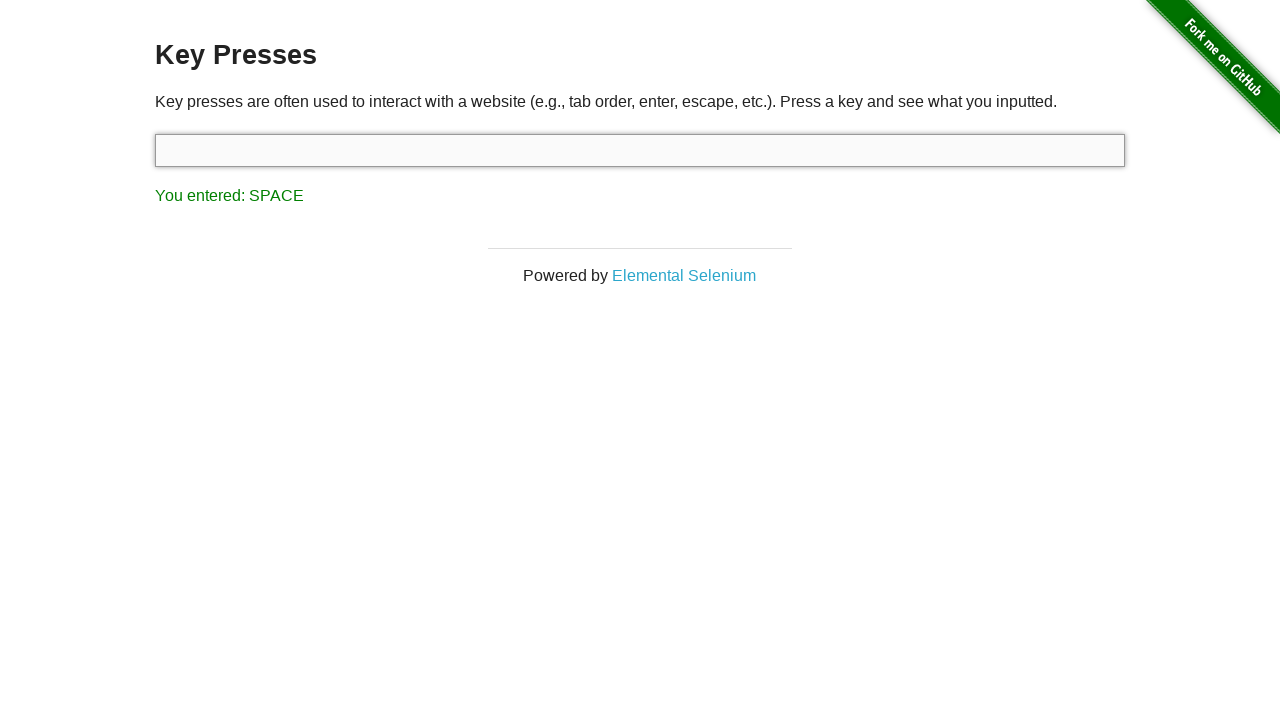